Navigates to DuckDuckGo and refreshes the page

Starting URL: https://duckduckgo.com/

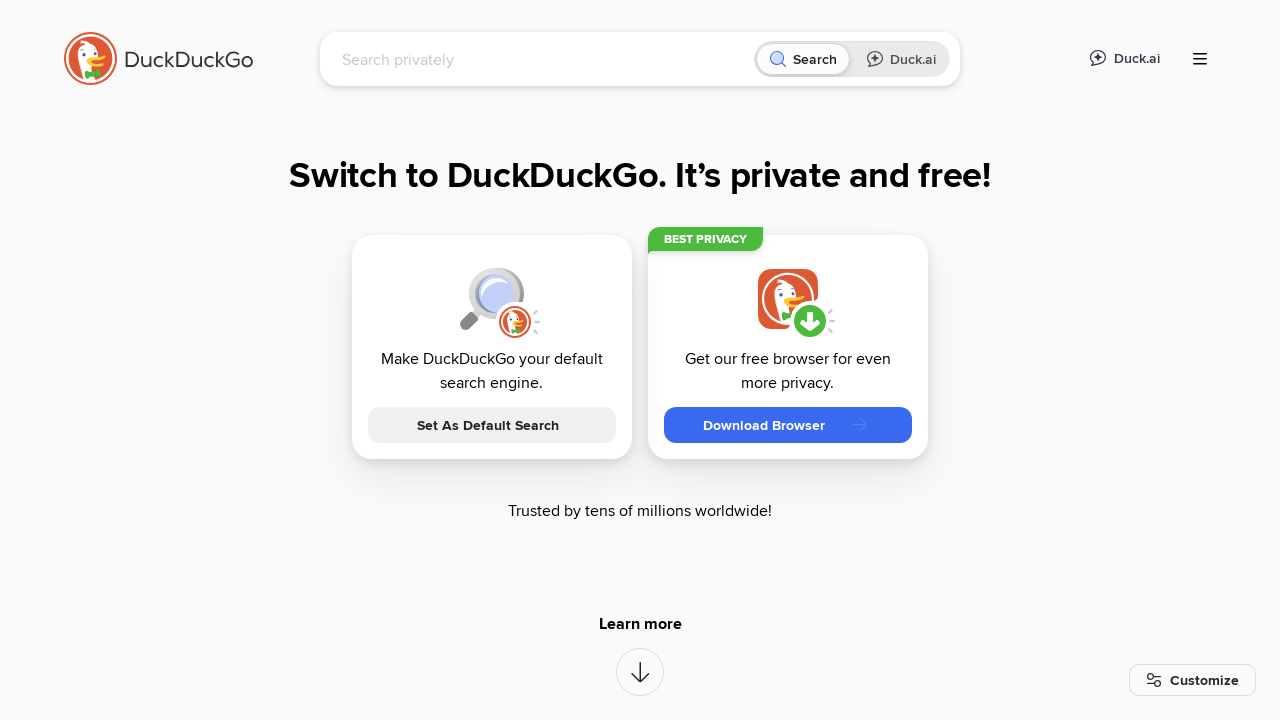

Page loaded - DOM content ready
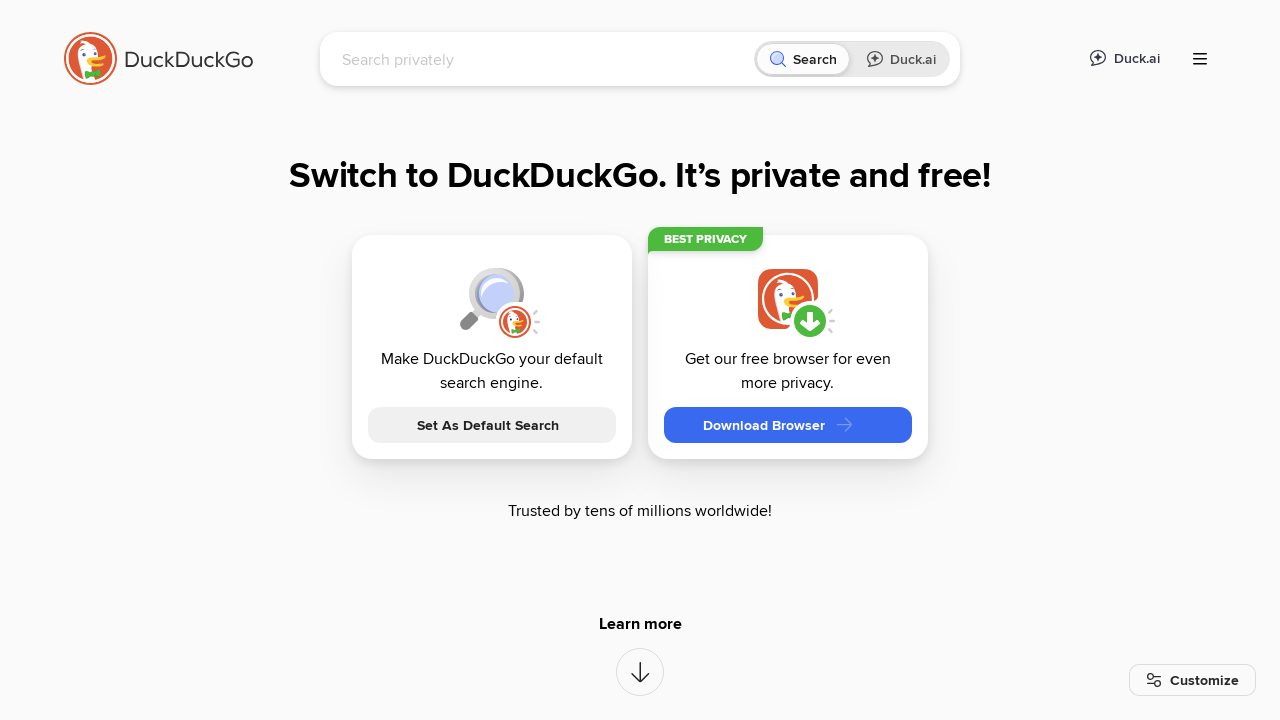

Page refreshed
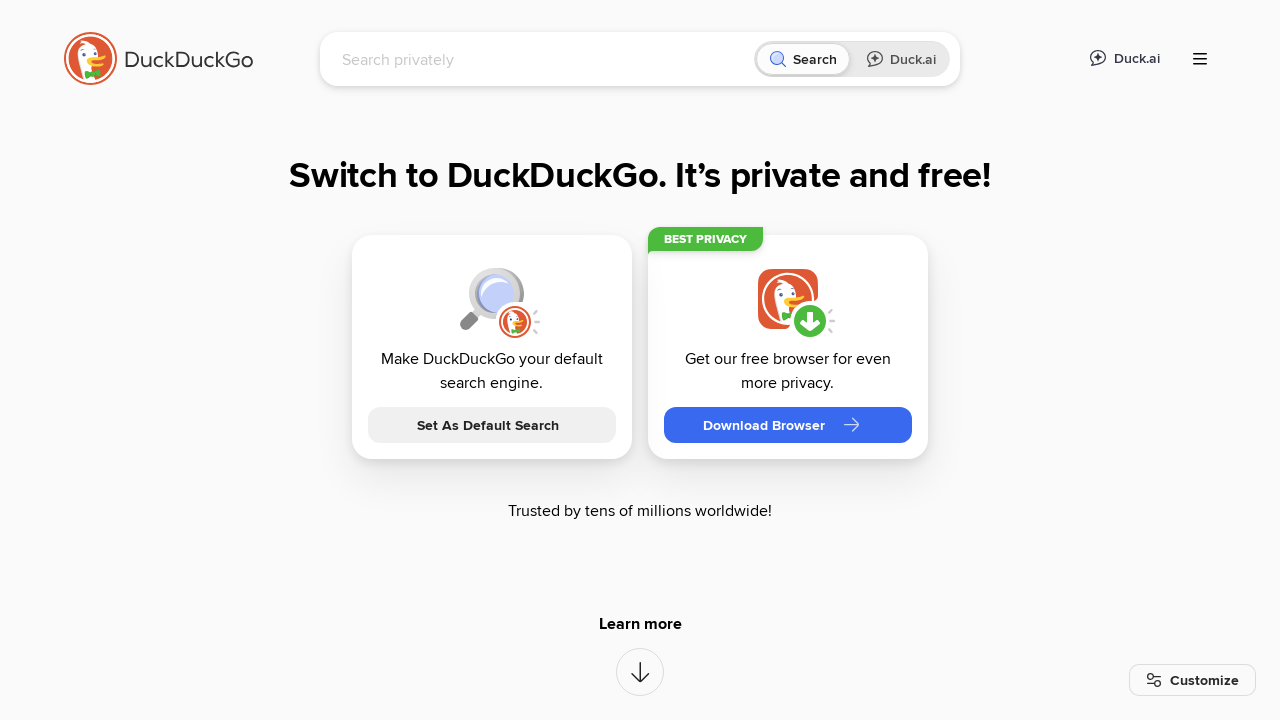

Refreshed page loaded - DOM content ready
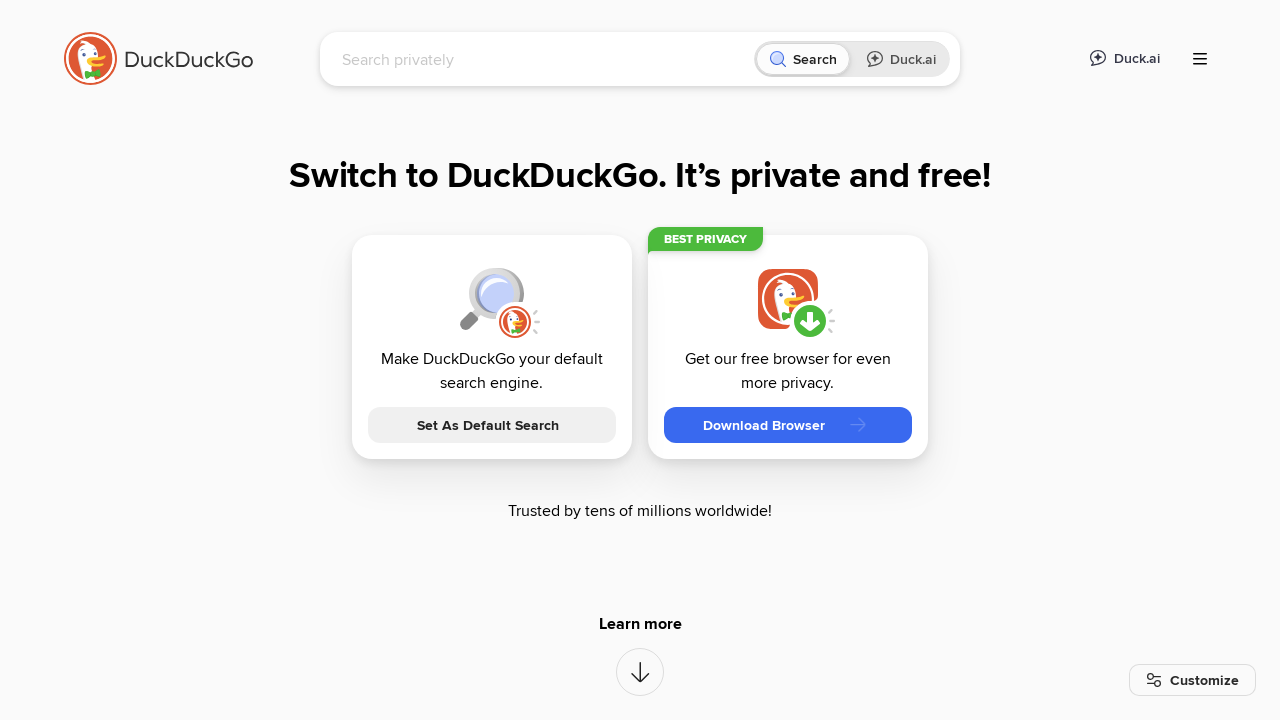

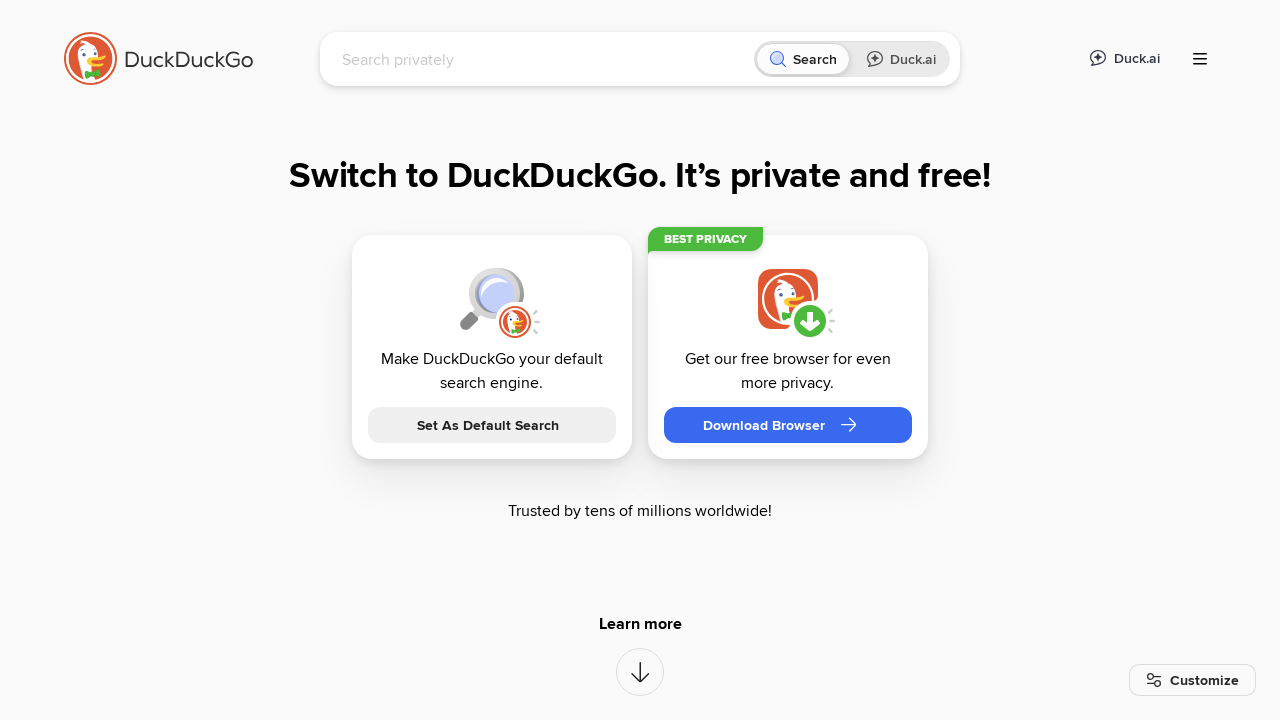